Tests GitHub advanced search form by filling in search term, repository owner, date filter, and language, then submitting the form to perform a search.

Starting URL: https://github.com/search/advanced

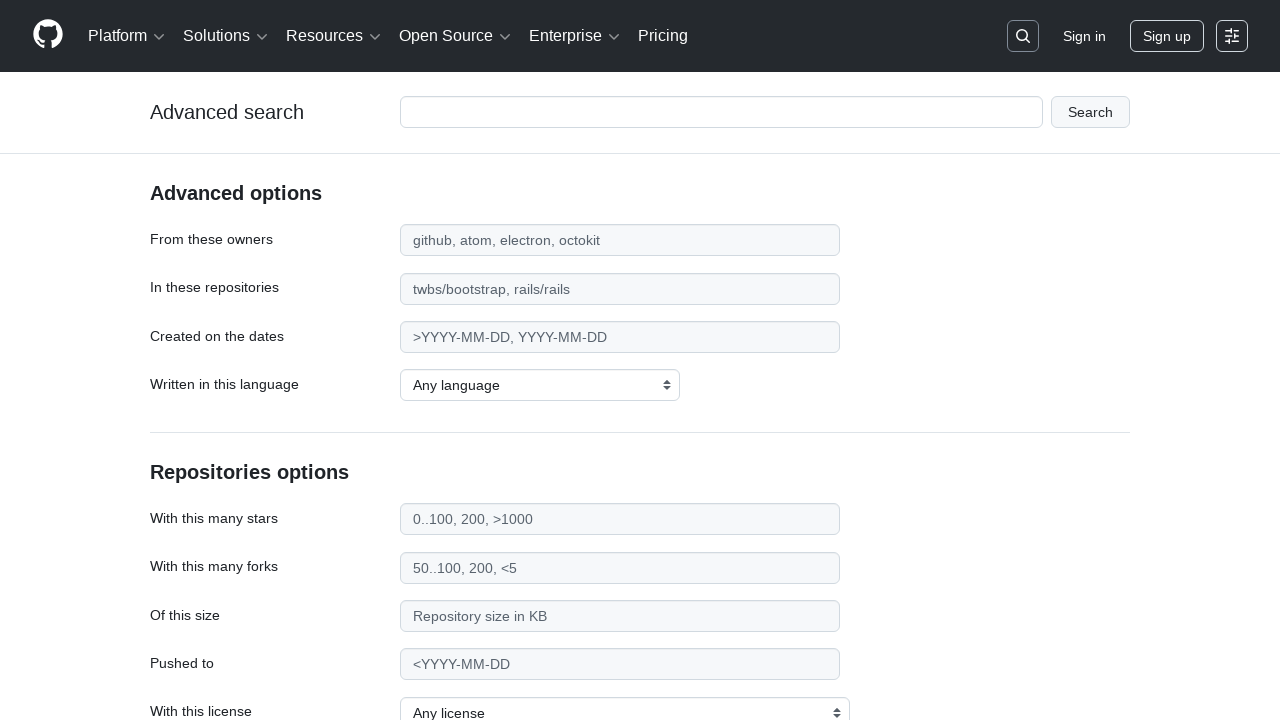

Filled search term field with 'playwright-testing' on #adv_code_search input.js-advanced-search-input
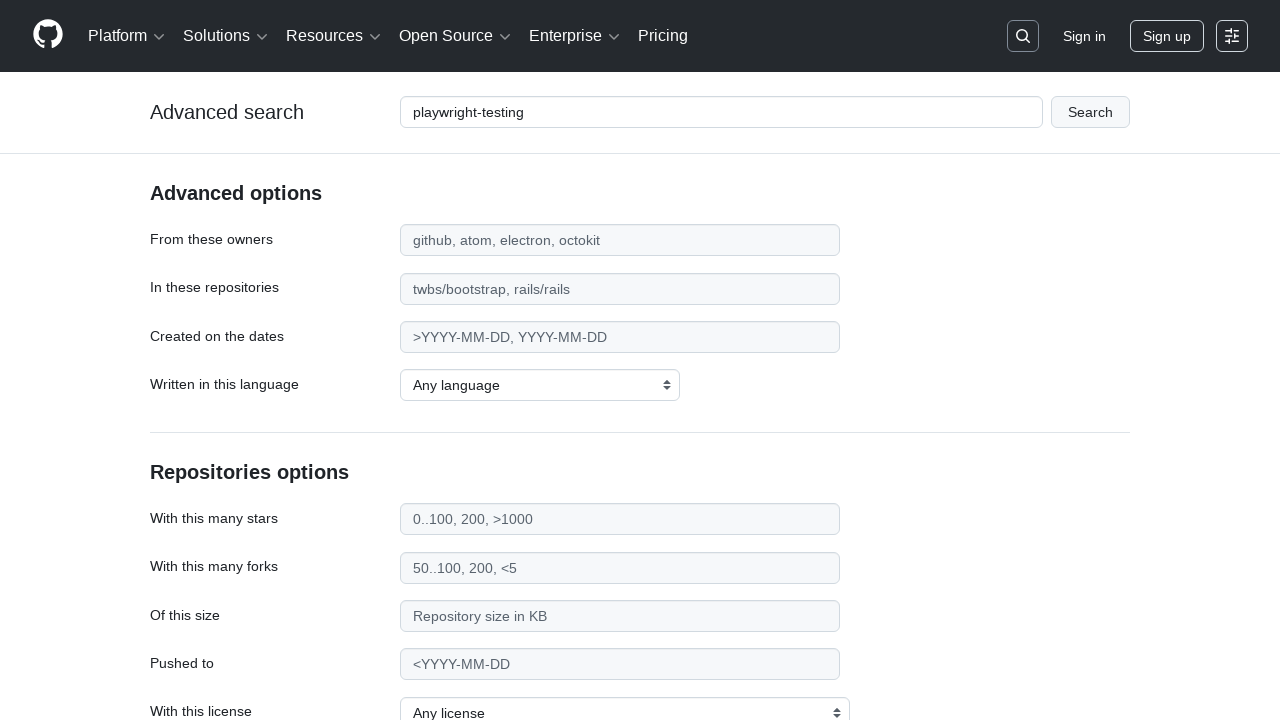

Filled repository owner field with 'microsoft' on #search_from
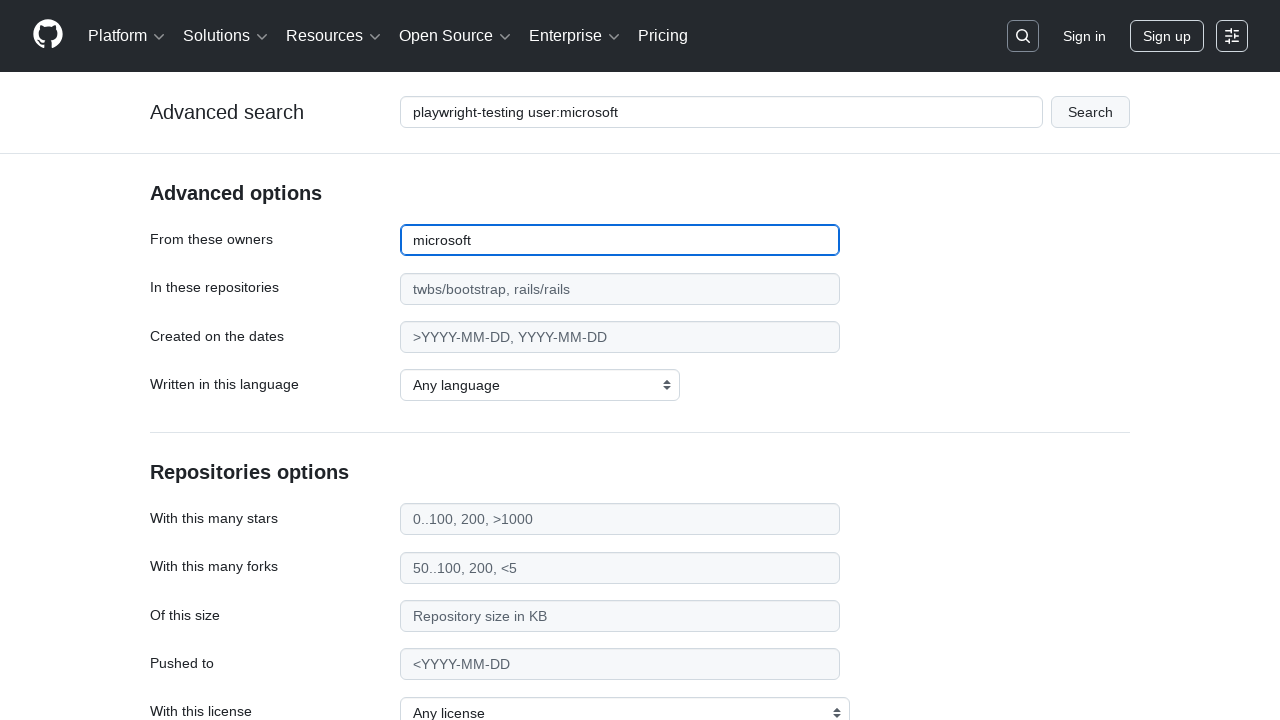

Filled date filter field with '>2020' on #search_date
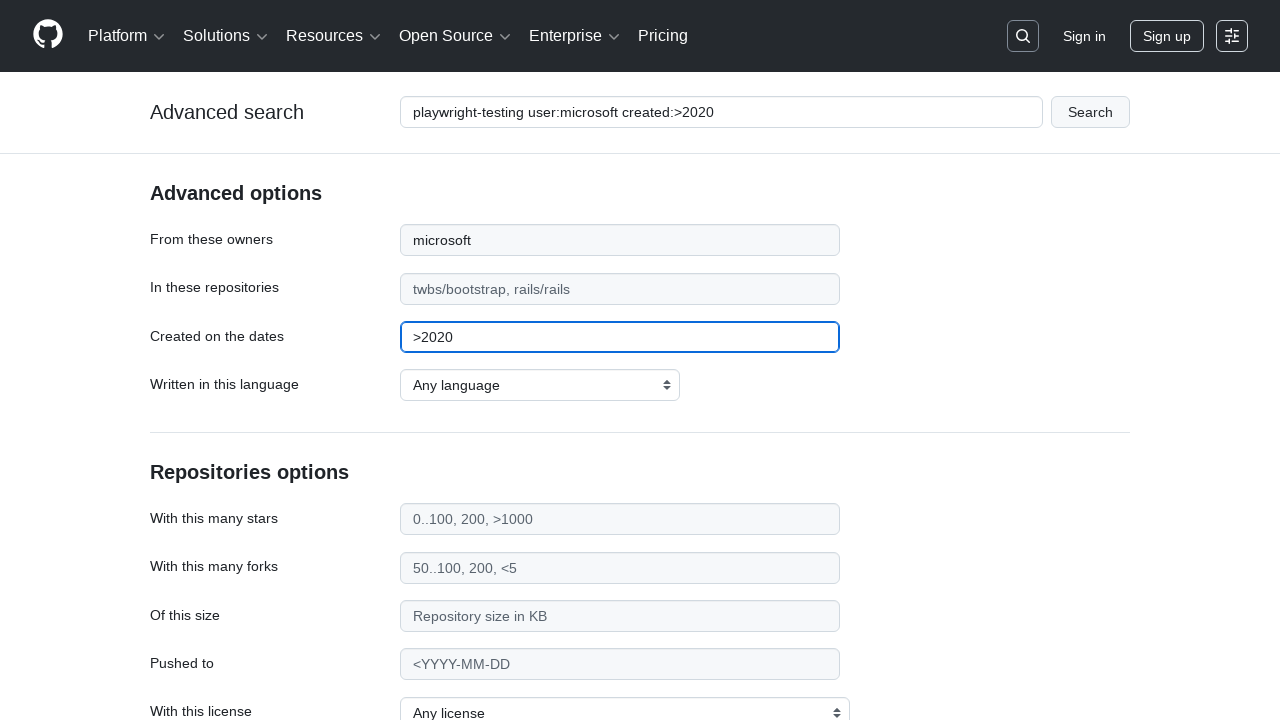

Selected 'TypeScript' from programming language dropdown on select#search_language
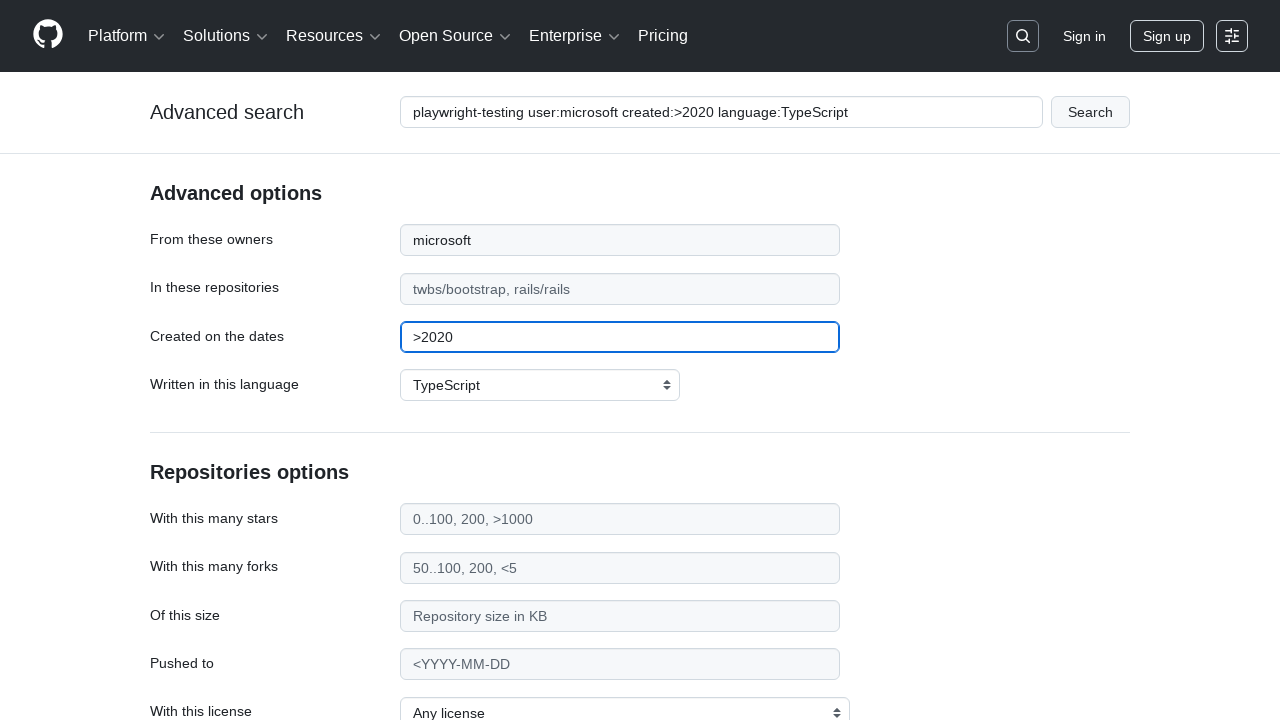

Clicked submit button to perform GitHub advanced search at (1090, 112) on #adv_code_search button[type="submit"]
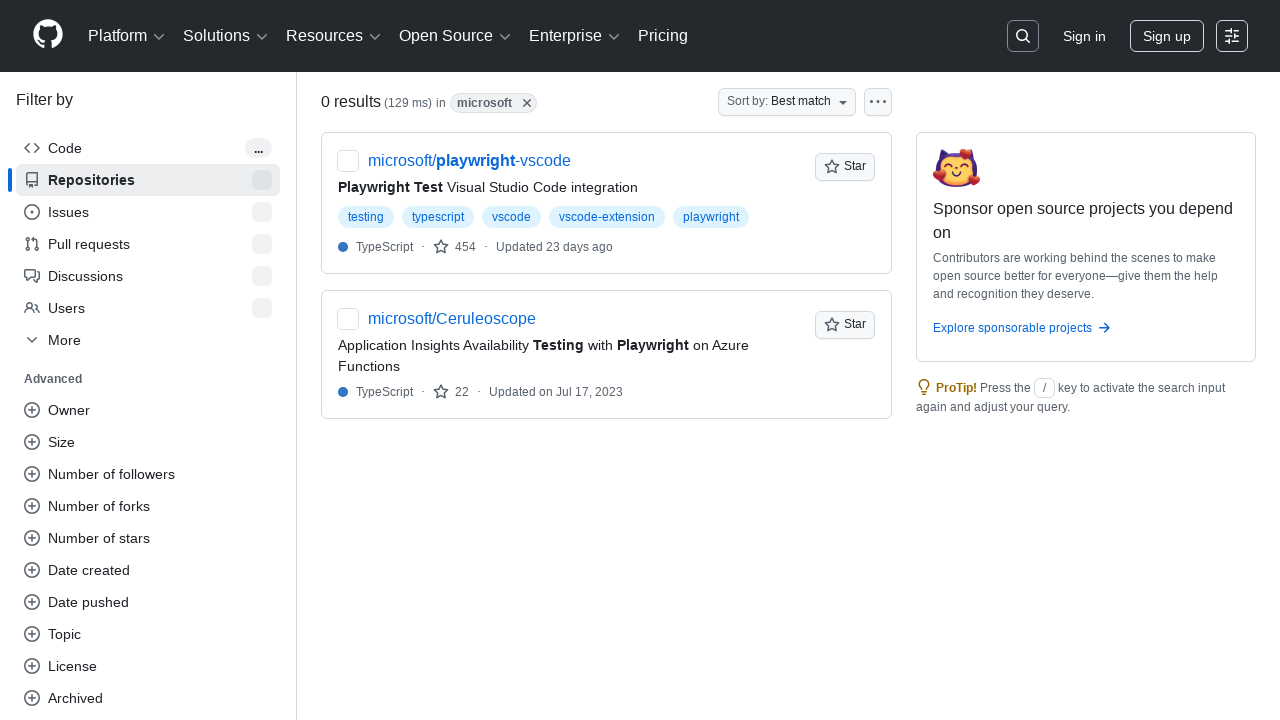

Search results page loaded successfully
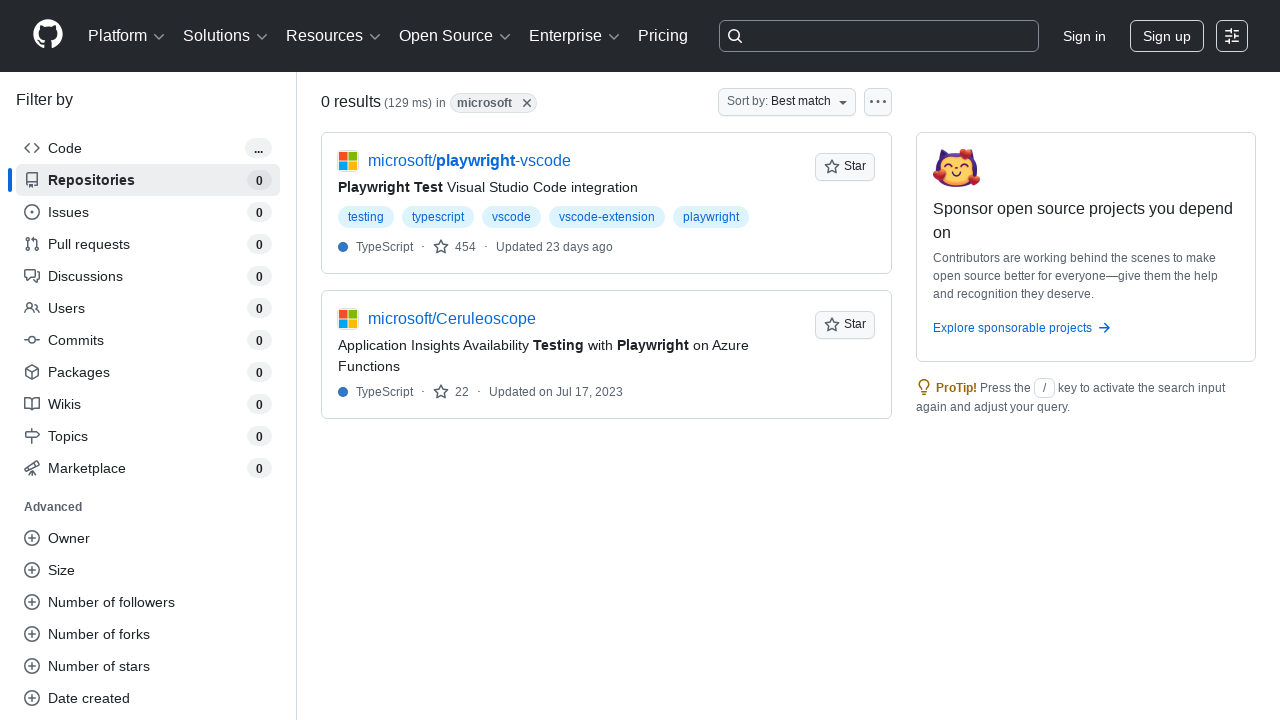

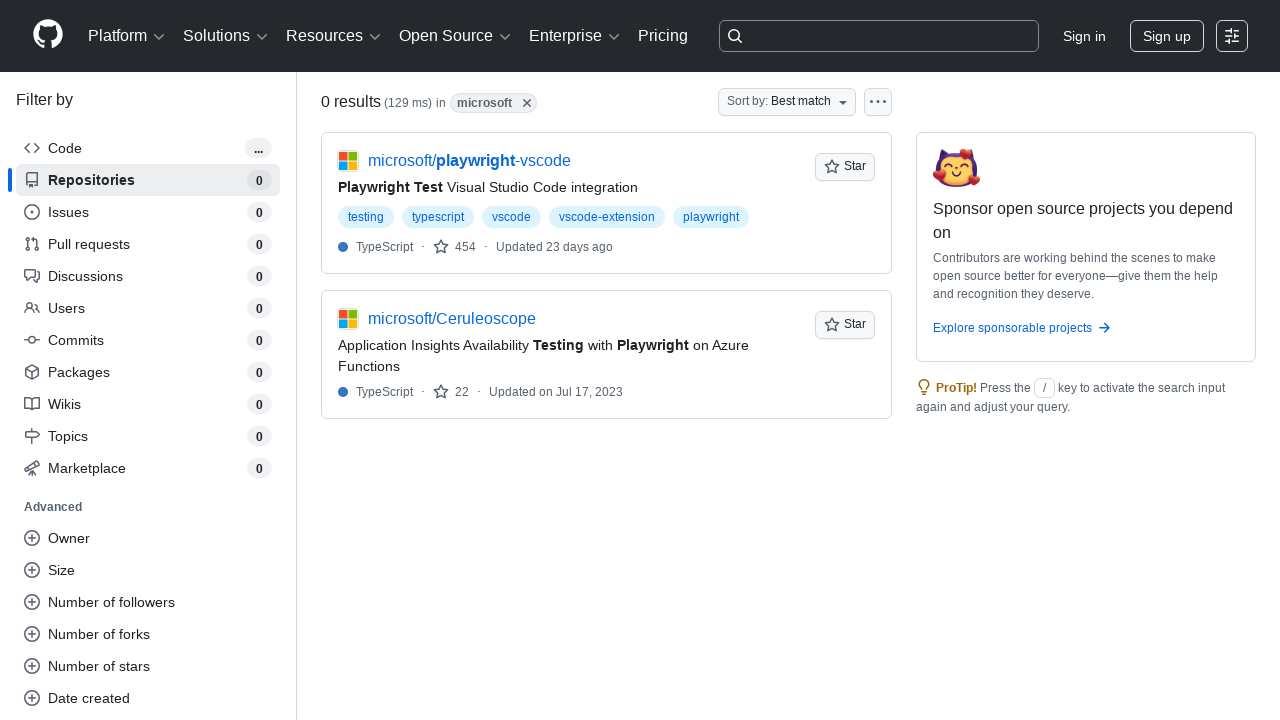